Tests the add/remove elements functionality by clicking the "Add Element" button 5 times and then verifying the delete buttons are present.

Starting URL: http://the-internet.herokuapp.com/add_remove_elements/

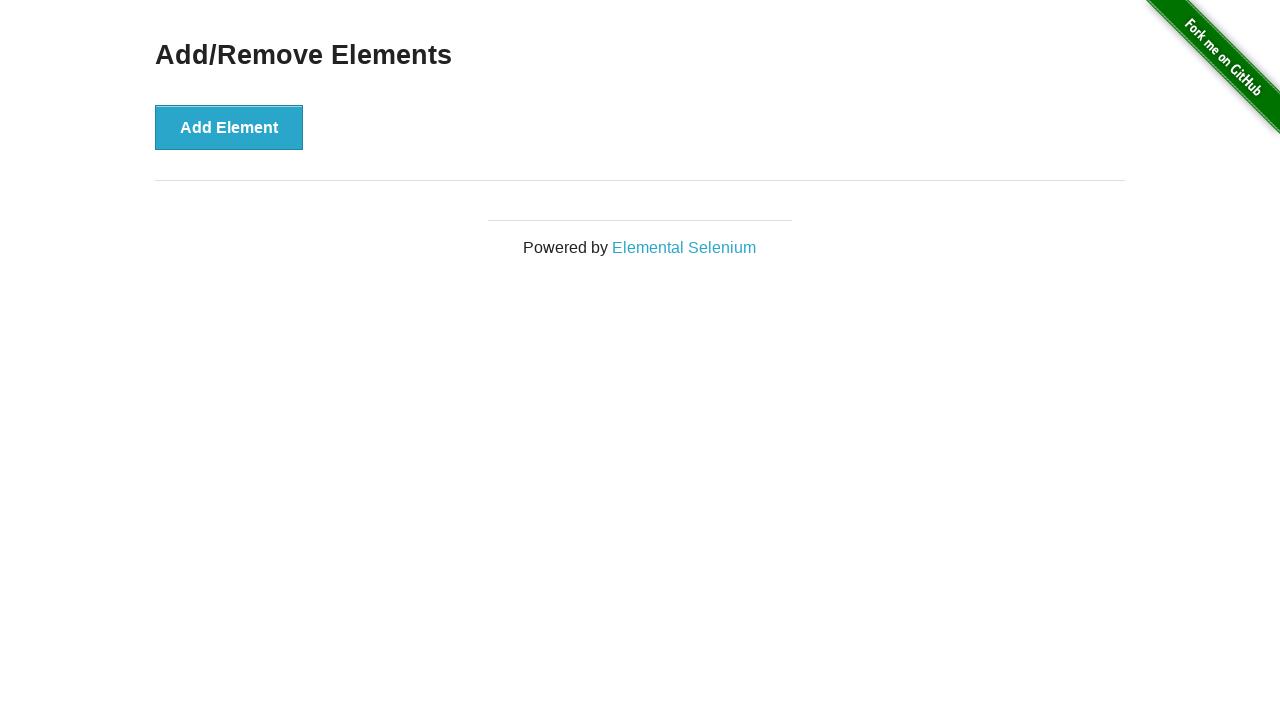

Clicked 'Add Element' button (iteration 1 of 5) at (229, 127) on button[onclick="addElement()"]
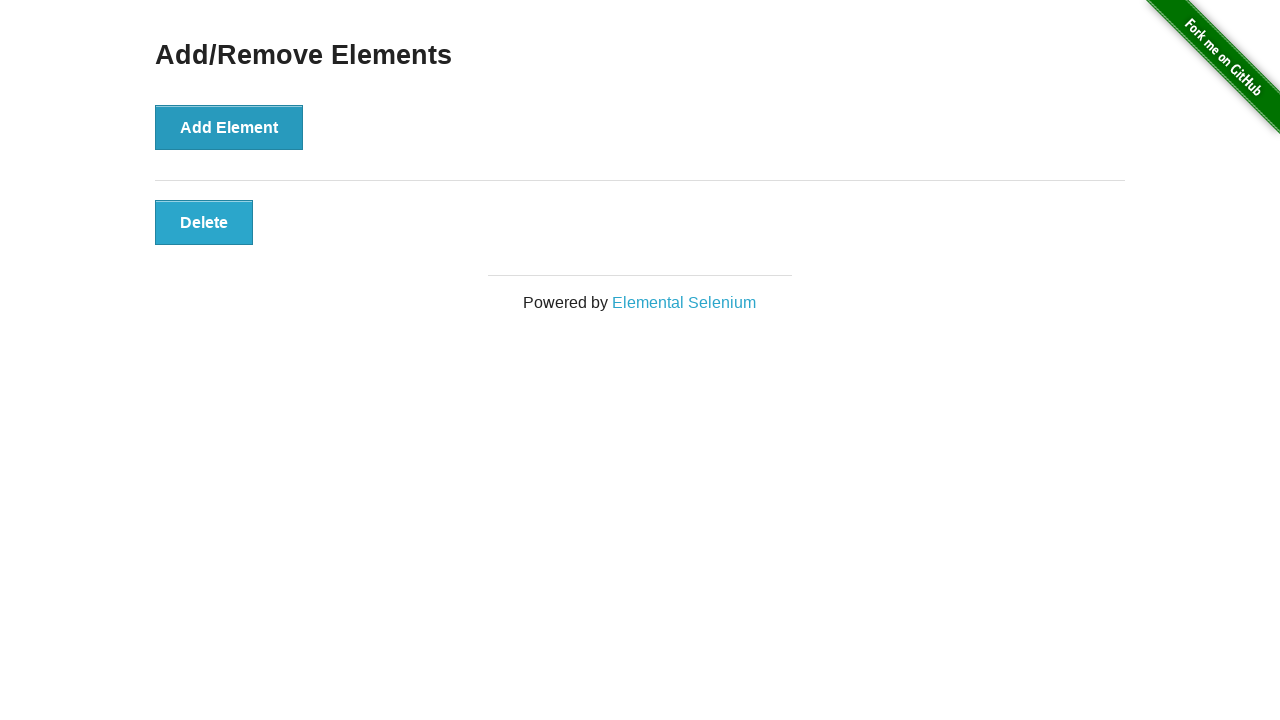

Clicked 'Add Element' button (iteration 2 of 5) at (229, 127) on button[onclick="addElement()"]
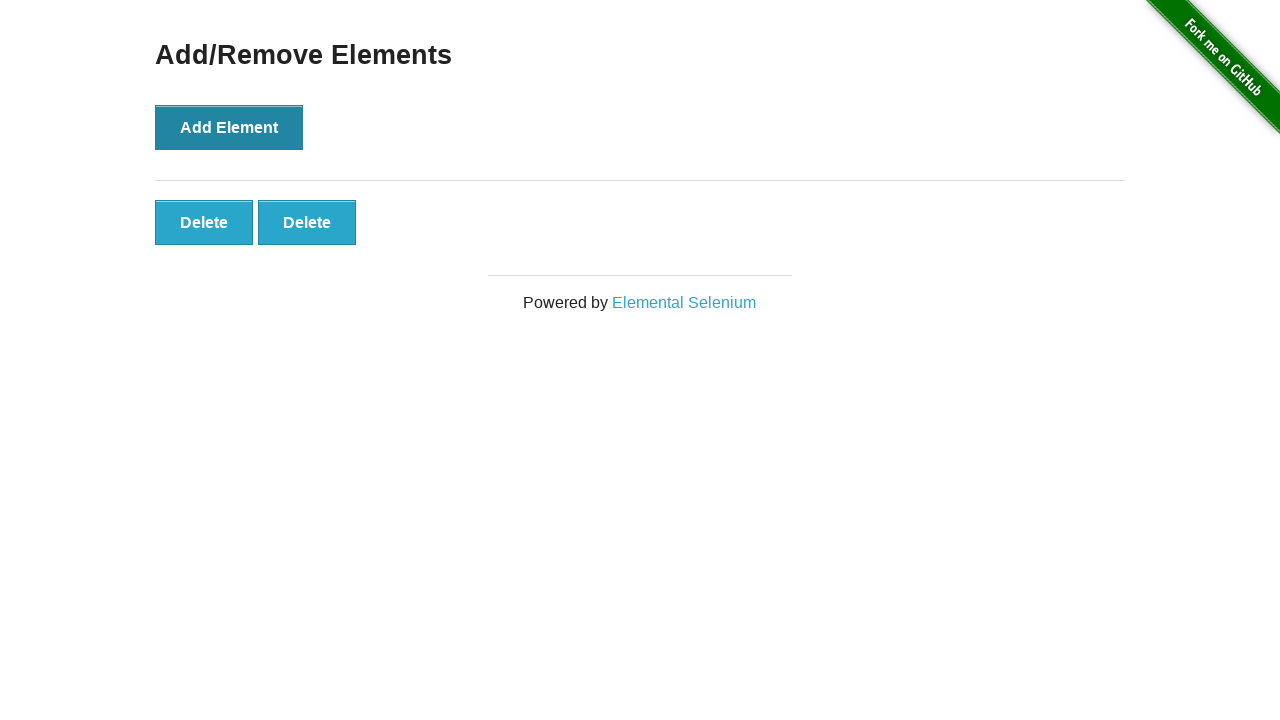

Clicked 'Add Element' button (iteration 3 of 5) at (229, 127) on button[onclick="addElement()"]
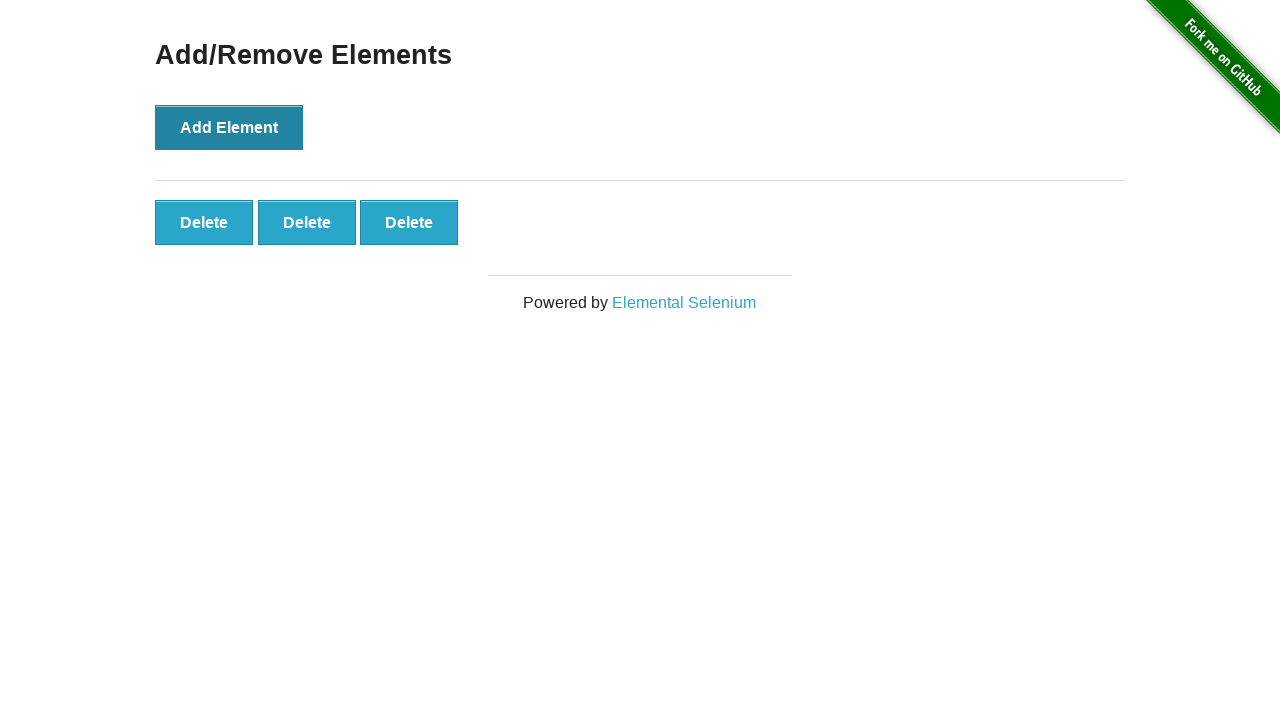

Clicked 'Add Element' button (iteration 4 of 5) at (229, 127) on button[onclick="addElement()"]
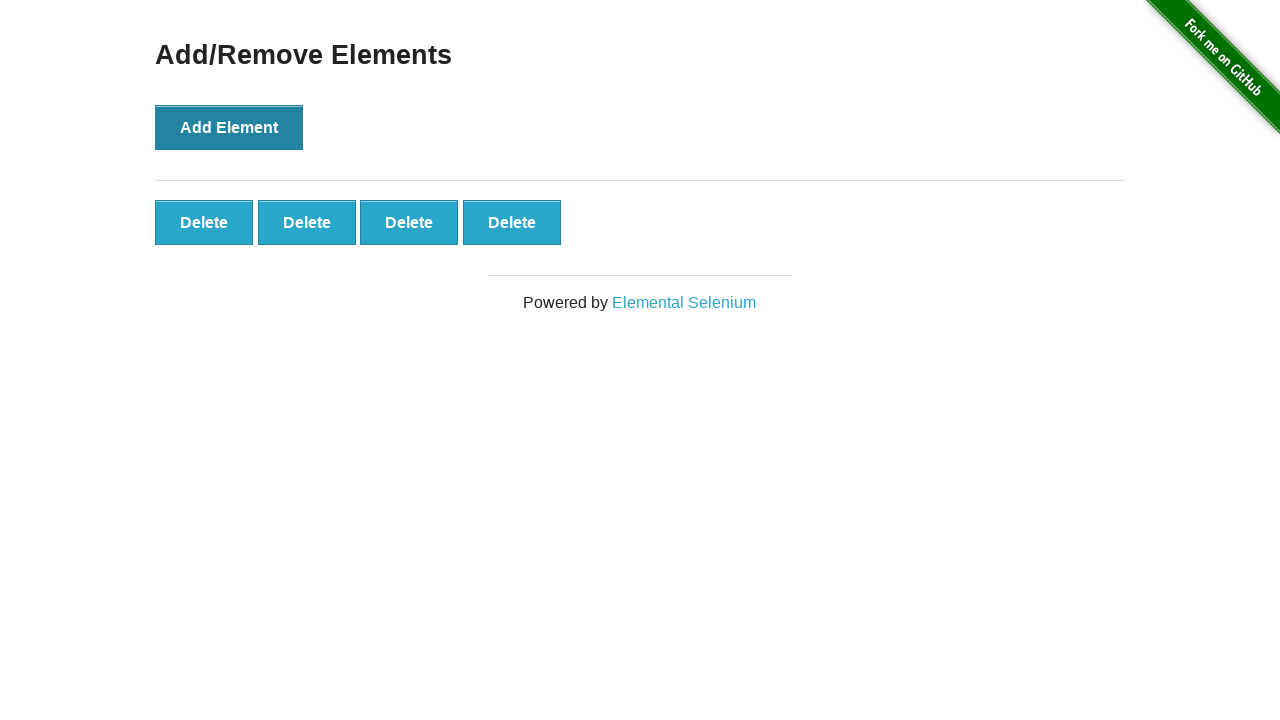

Clicked 'Add Element' button (iteration 5 of 5) at (229, 127) on button[onclick="addElement()"]
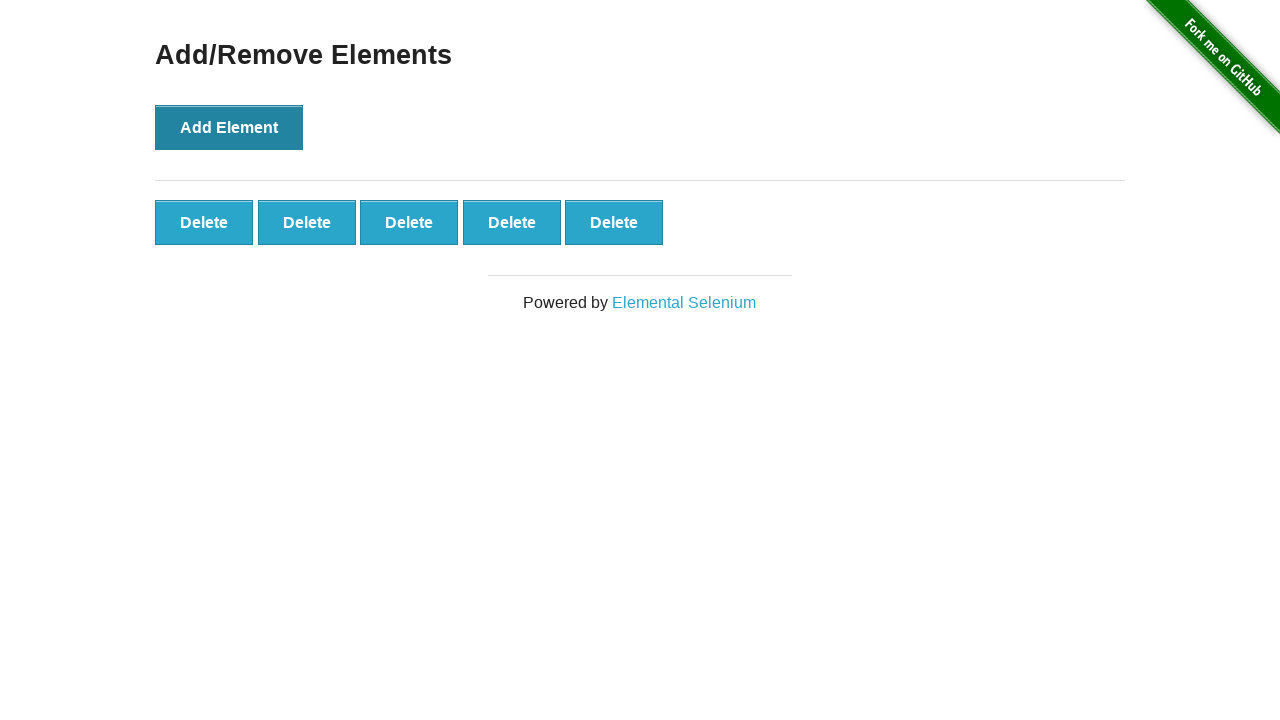

Delete buttons are now present on the page
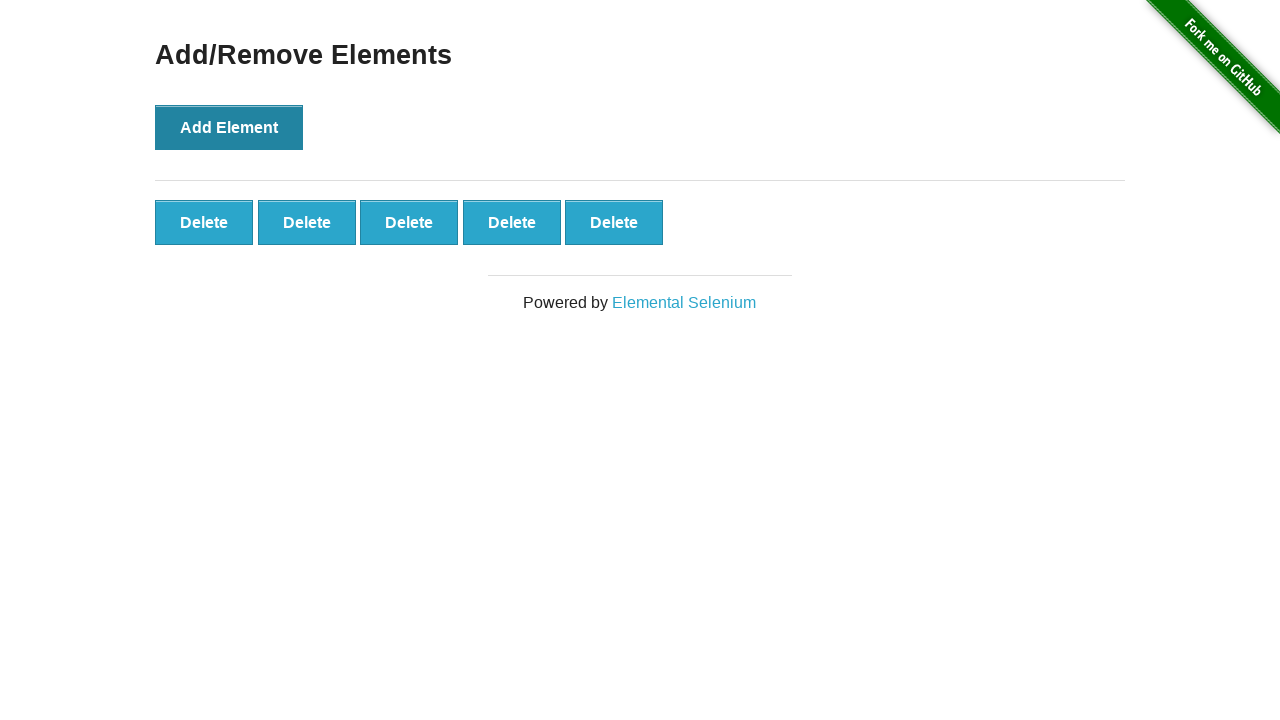

Located all delete buttons
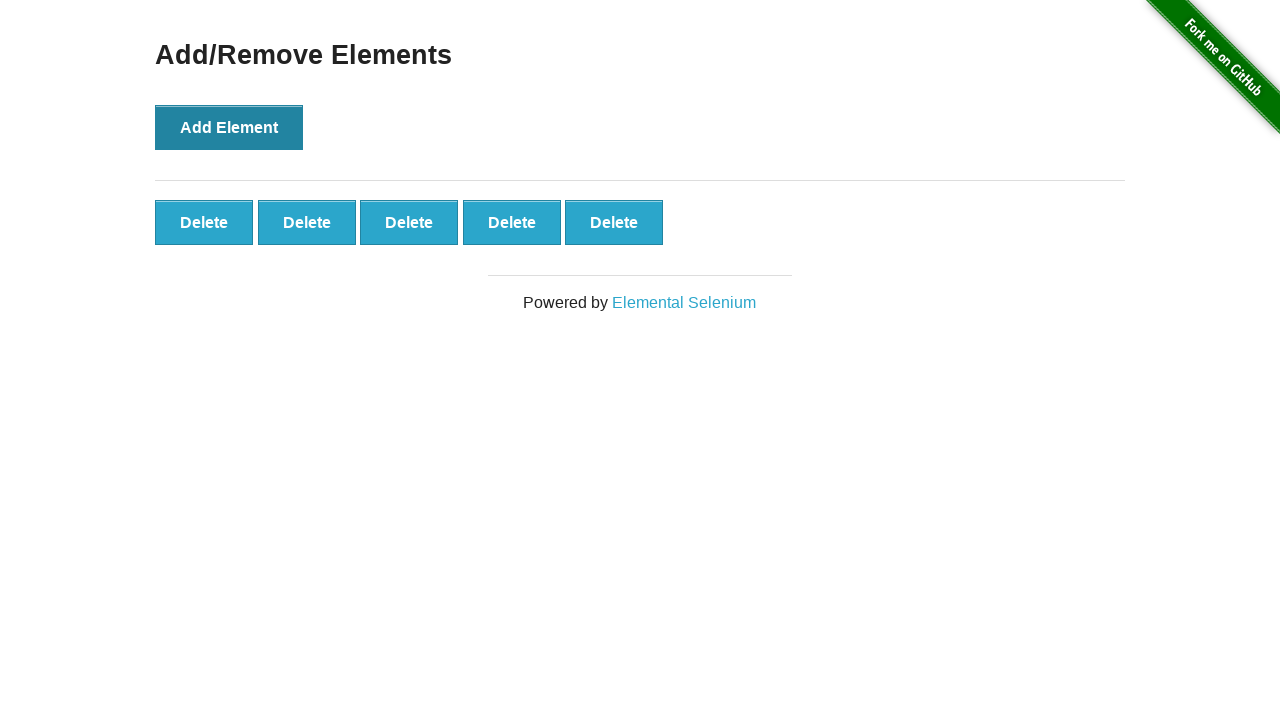

Verified all 5 delete buttons are loaded
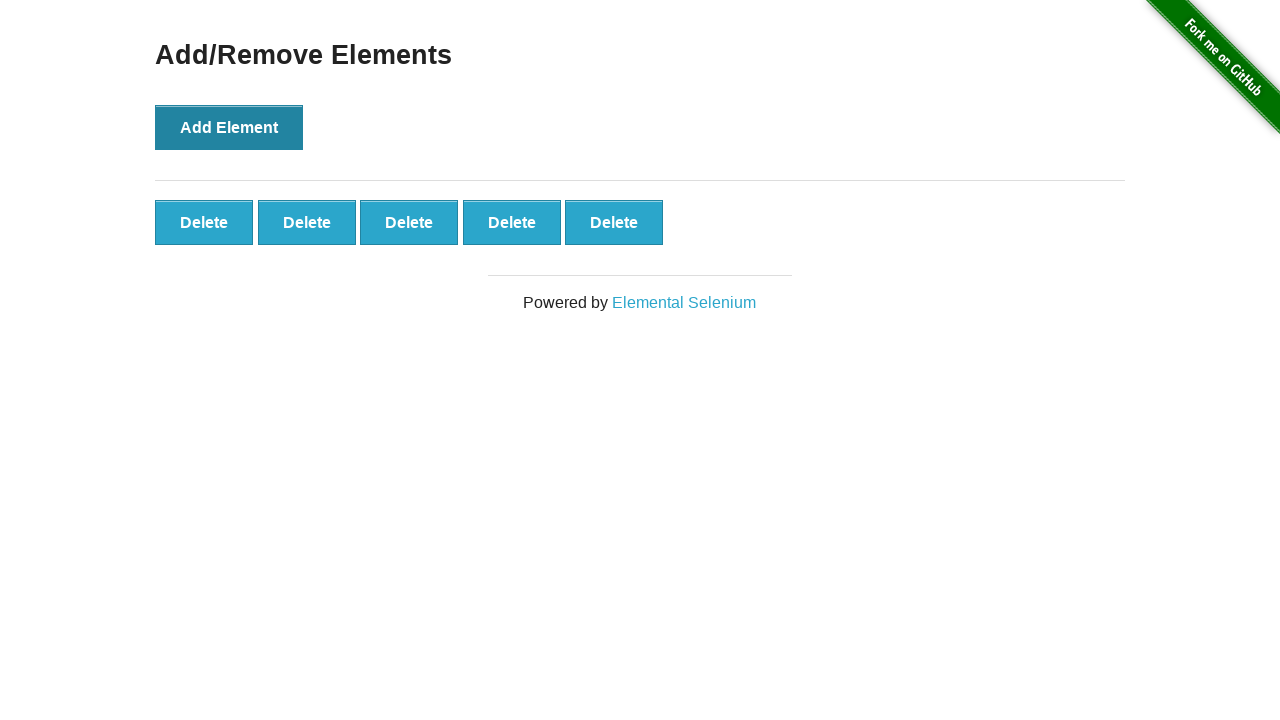

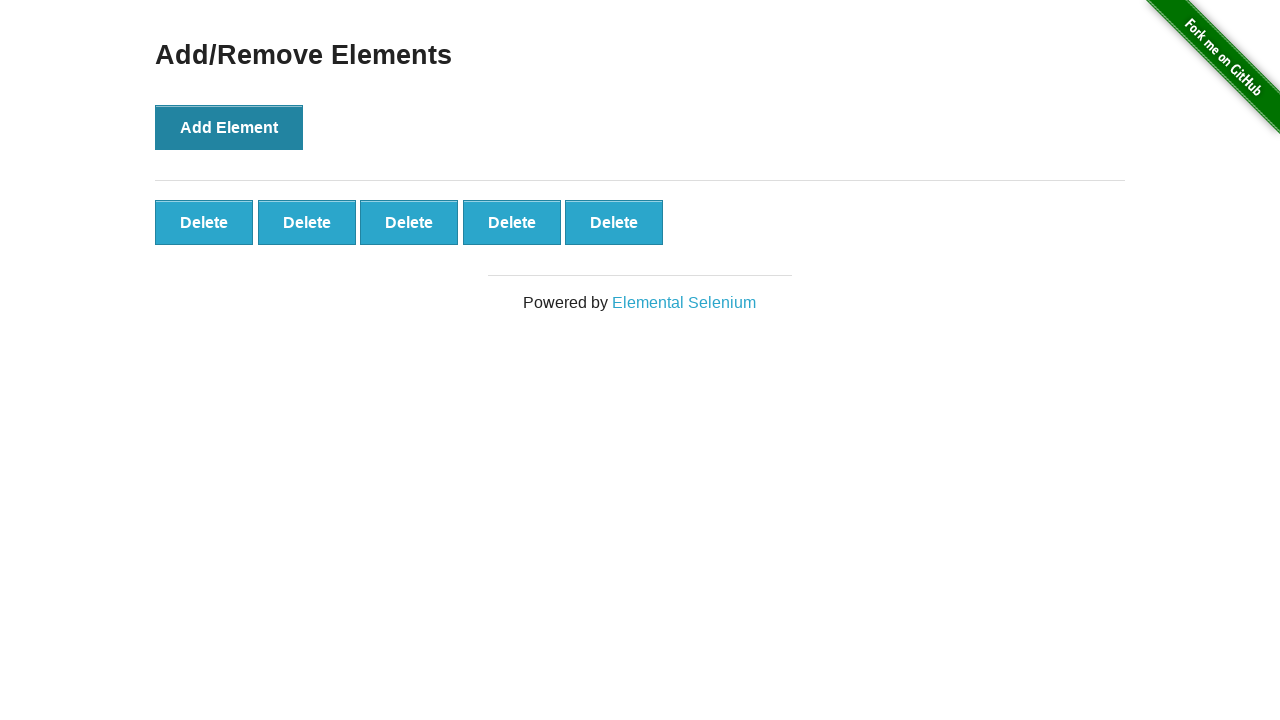